Navigates to the Team page via the submenu and verifies the page heading displays "The Team".

Starting URL: https://www.99-bottles-of-beer.net/

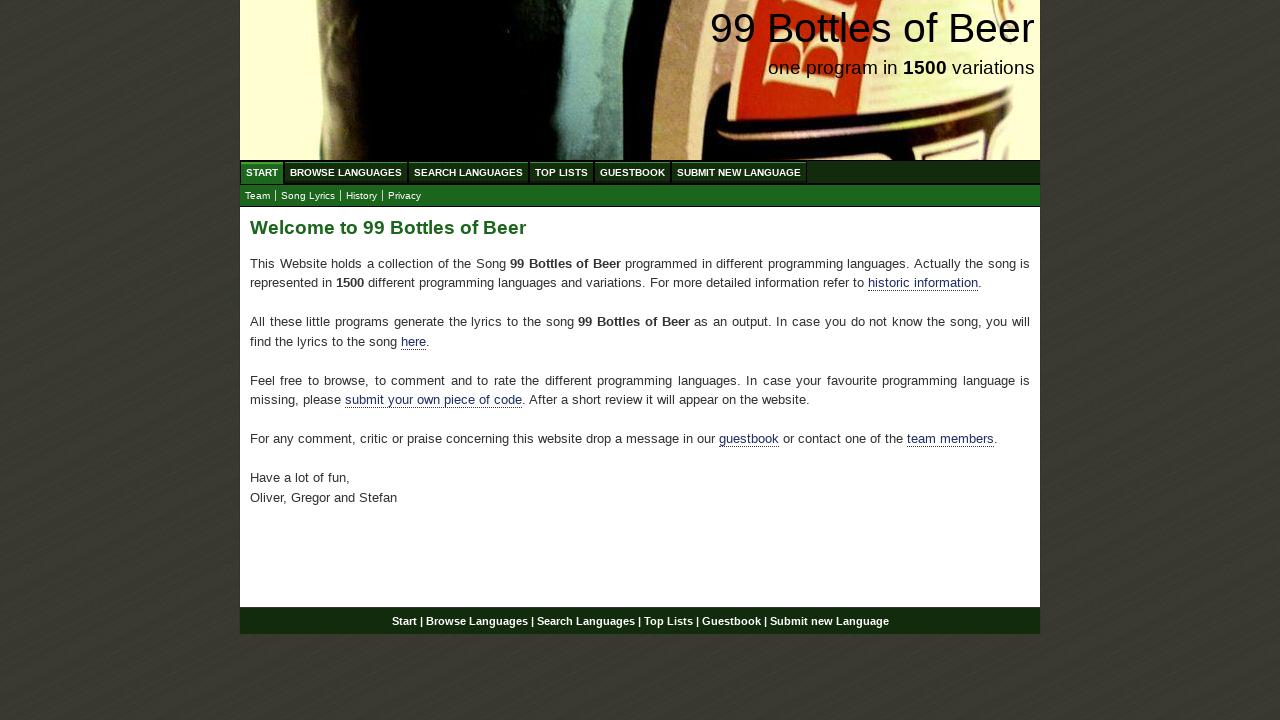

Clicked on the Team link in the submenu at (258, 196) on xpath=//ul[@id='submenu']//li//a[@href='team.html']
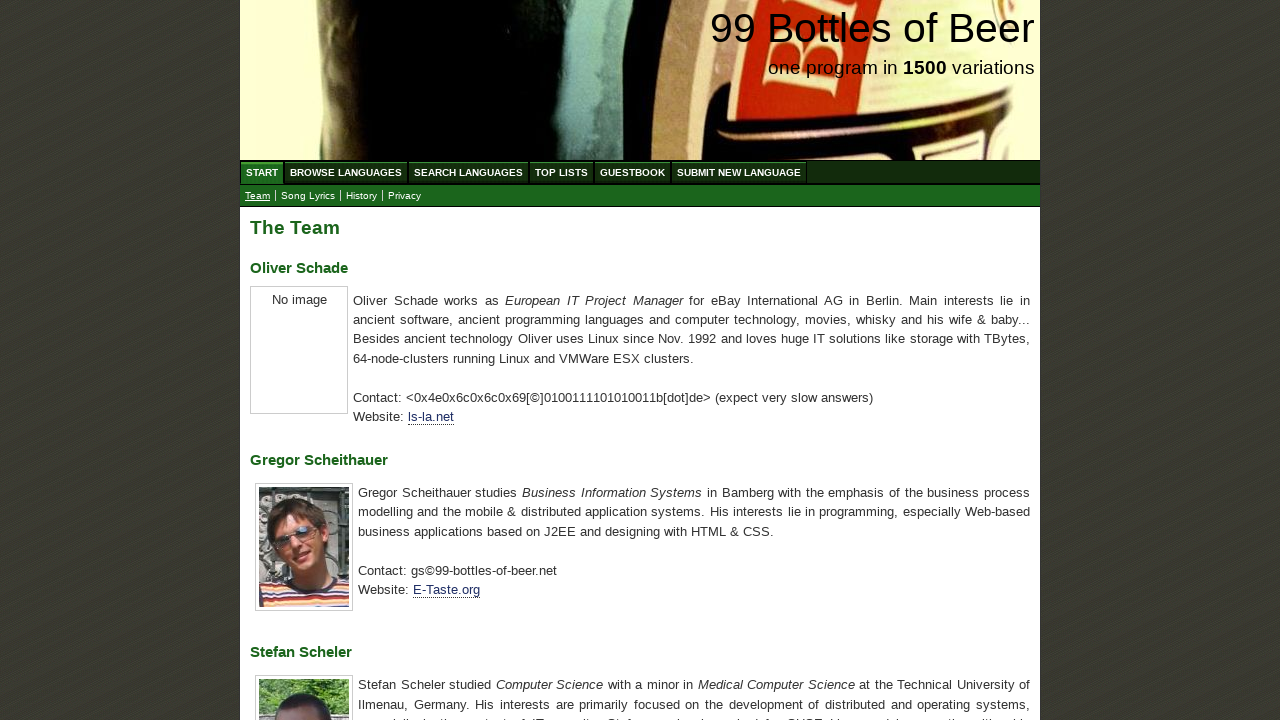

Located the Team page heading element
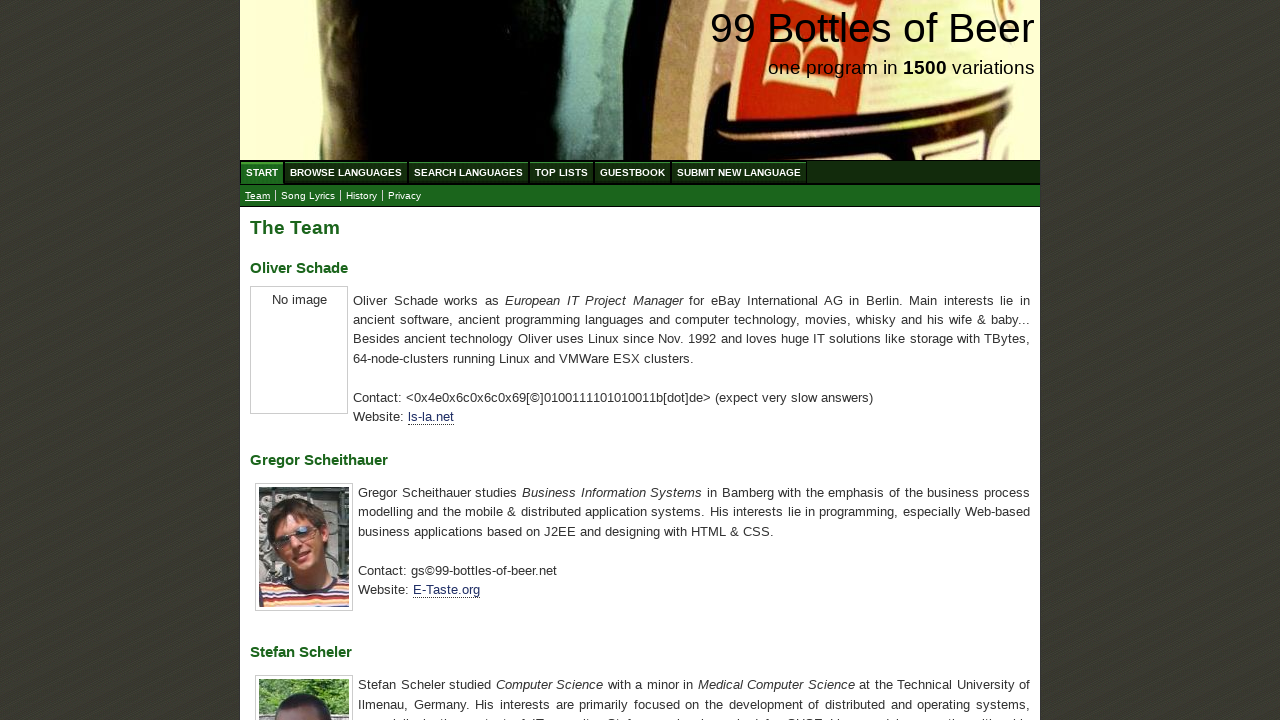

Team page heading appeared on the page
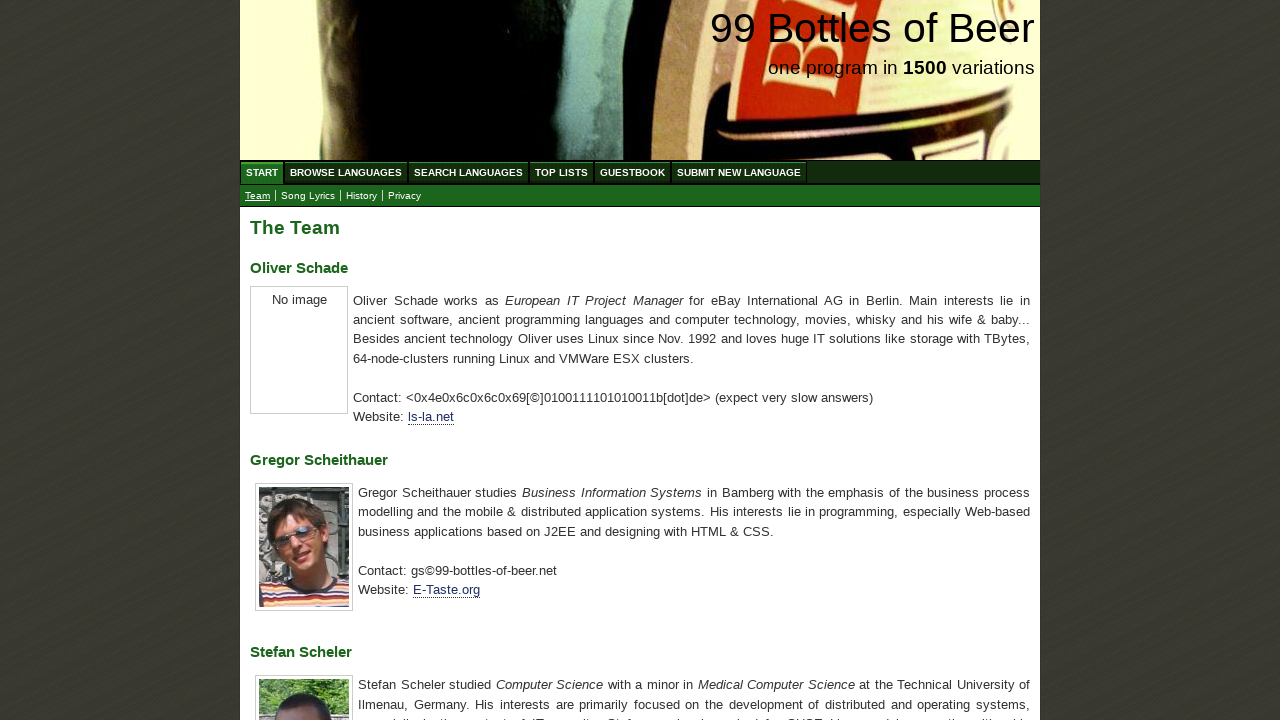

Verified that the heading displays 'The Team'
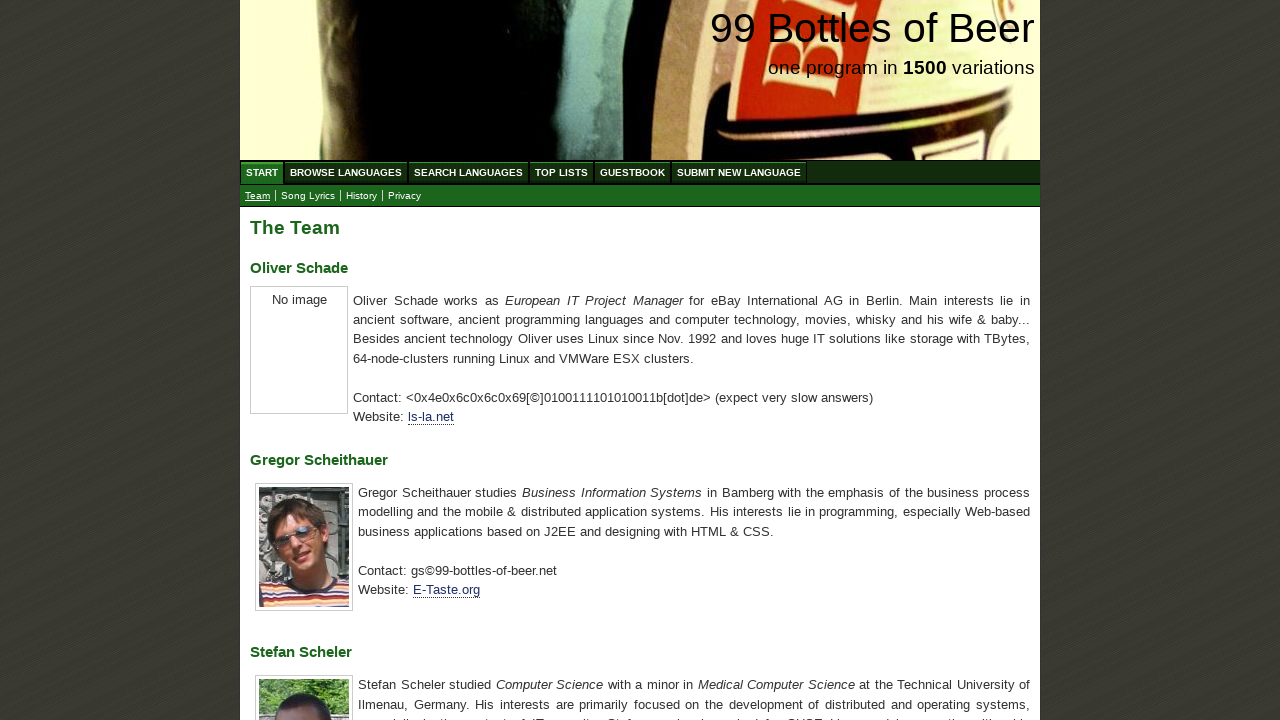

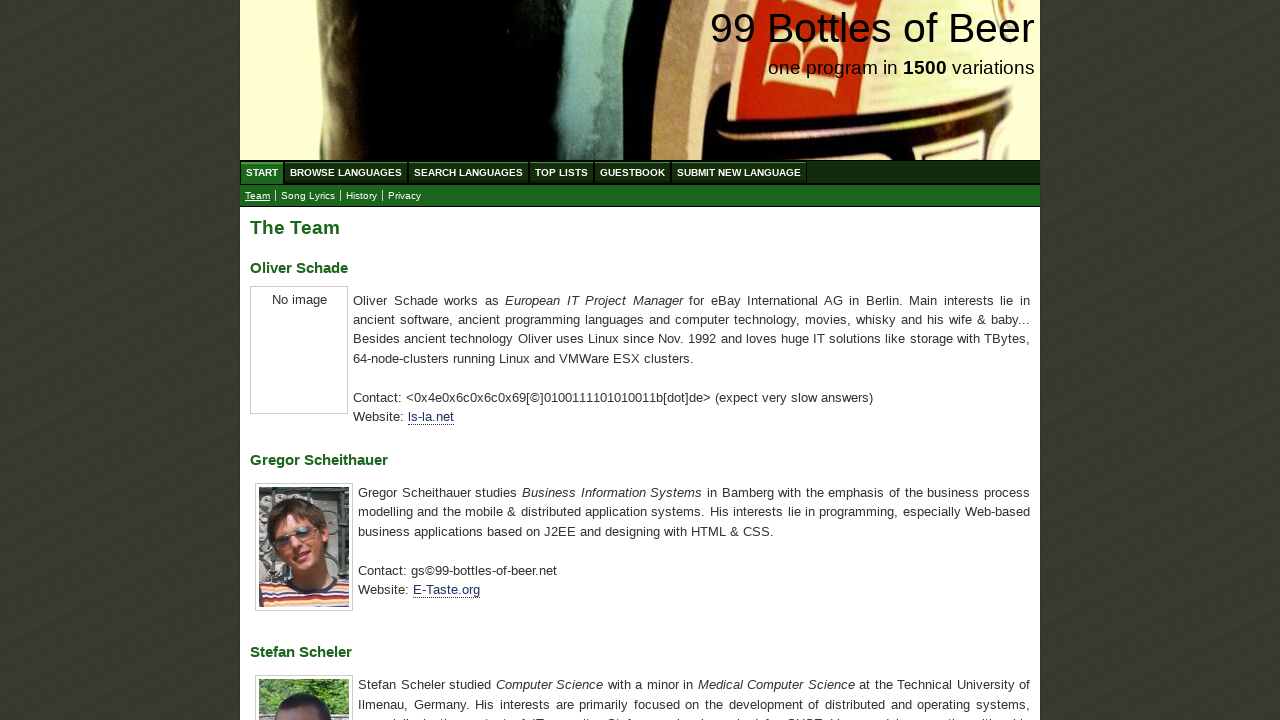